Tests alert handling functionality by navigating to an alert demo page, triggering a confirmation dialog, and accepting it

Starting URL: https://demo.automationtesting.in/Alerts.html

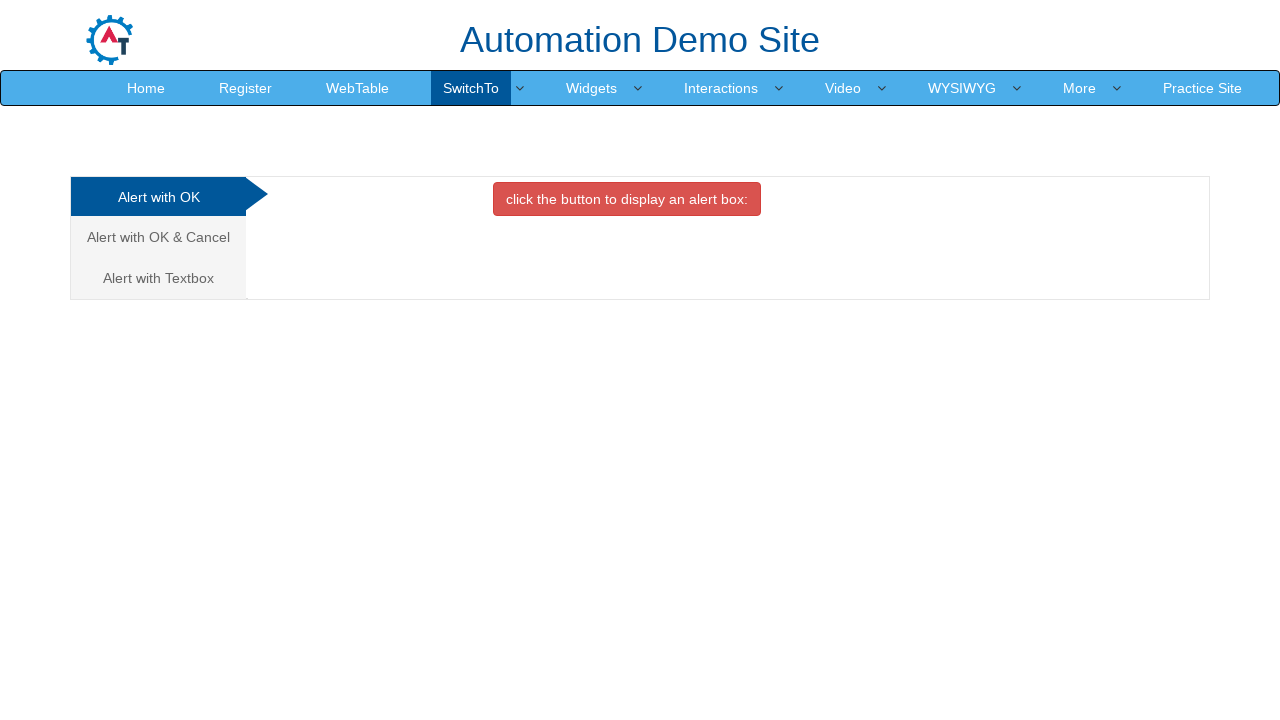

Clicked on the 'Alert with OK & Cancel' tab at (158, 237) on xpath=//a[contains(text(),'Alert with OK & Cancel ')]
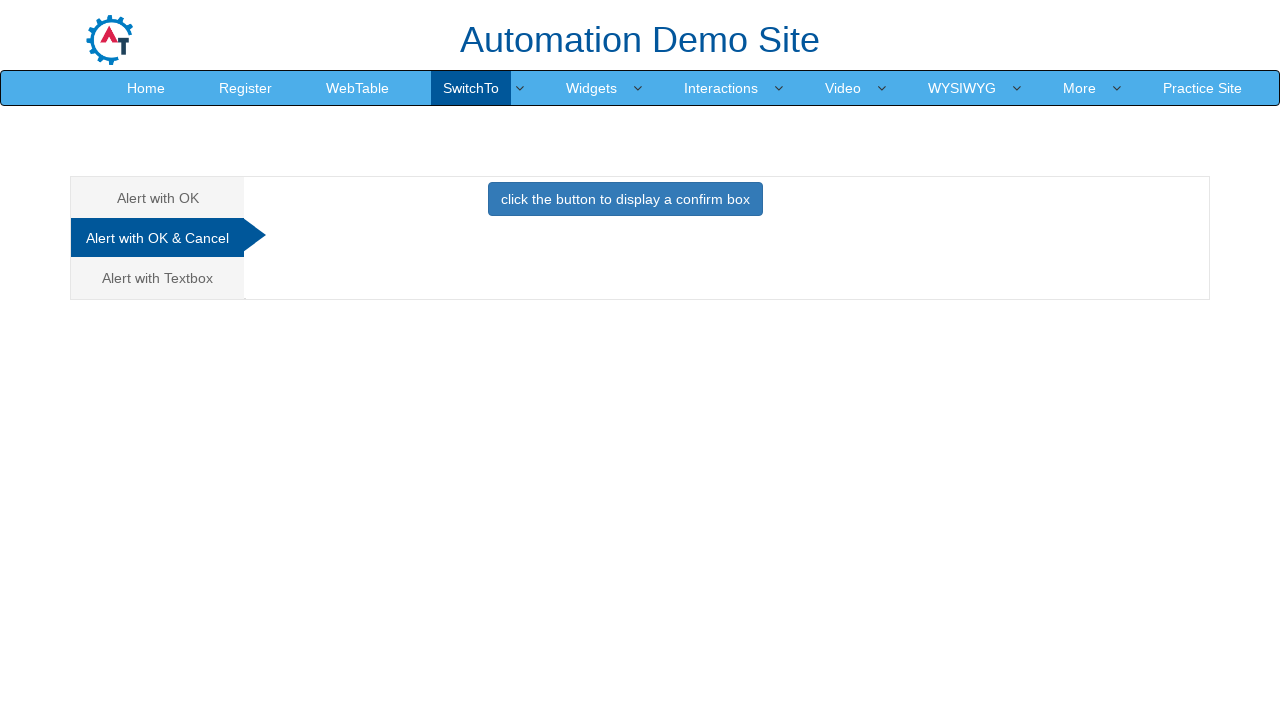

Clicked the button to display a confirm box at (625, 199) on xpath=//button[contains(text(),'click the button to display a confirm box ')]
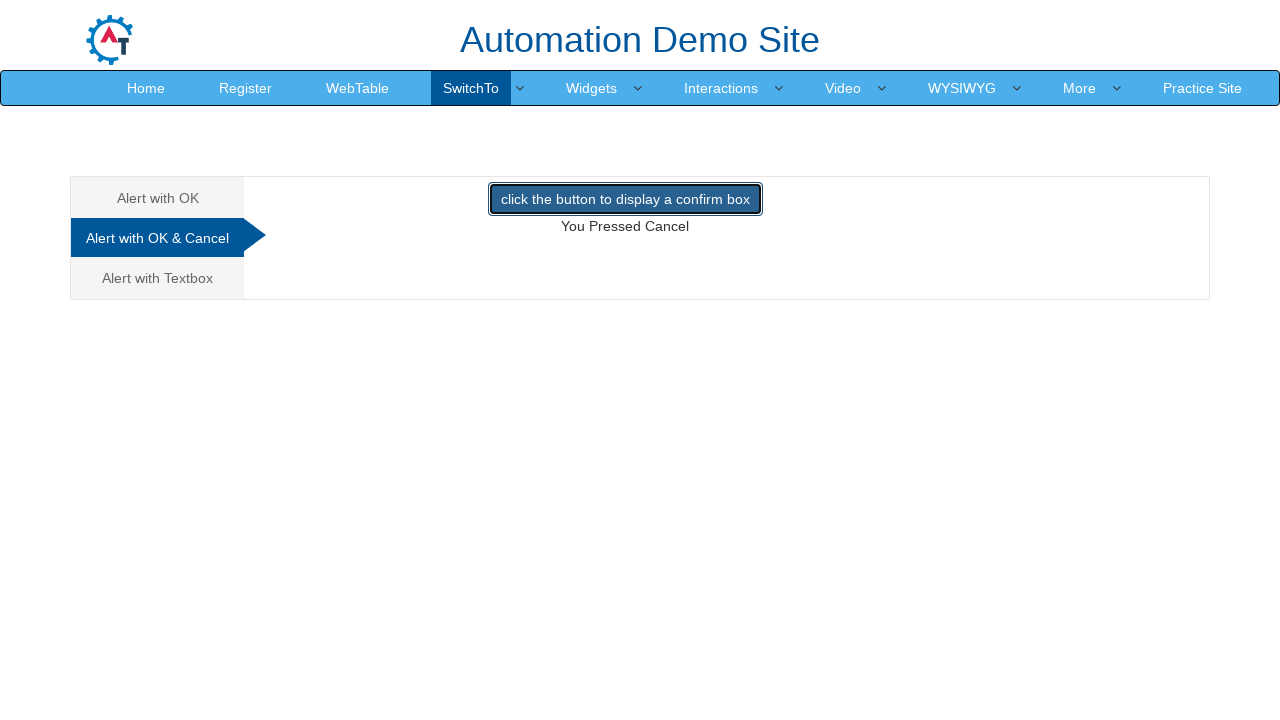

Set up dialog handler to accept confirmation dialogs
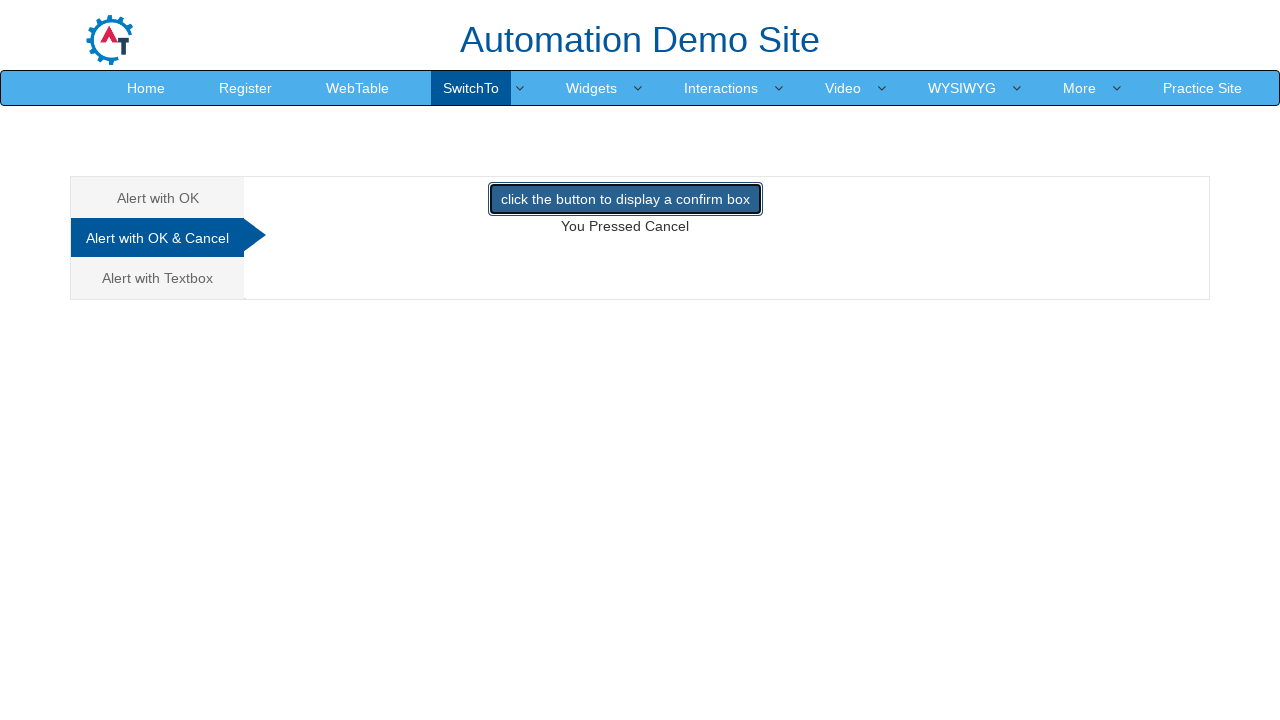

Re-clicked the button to display and handle the confirm box at (625, 199) on xpath=//button[contains(text(),'click the button to display a confirm box ')]
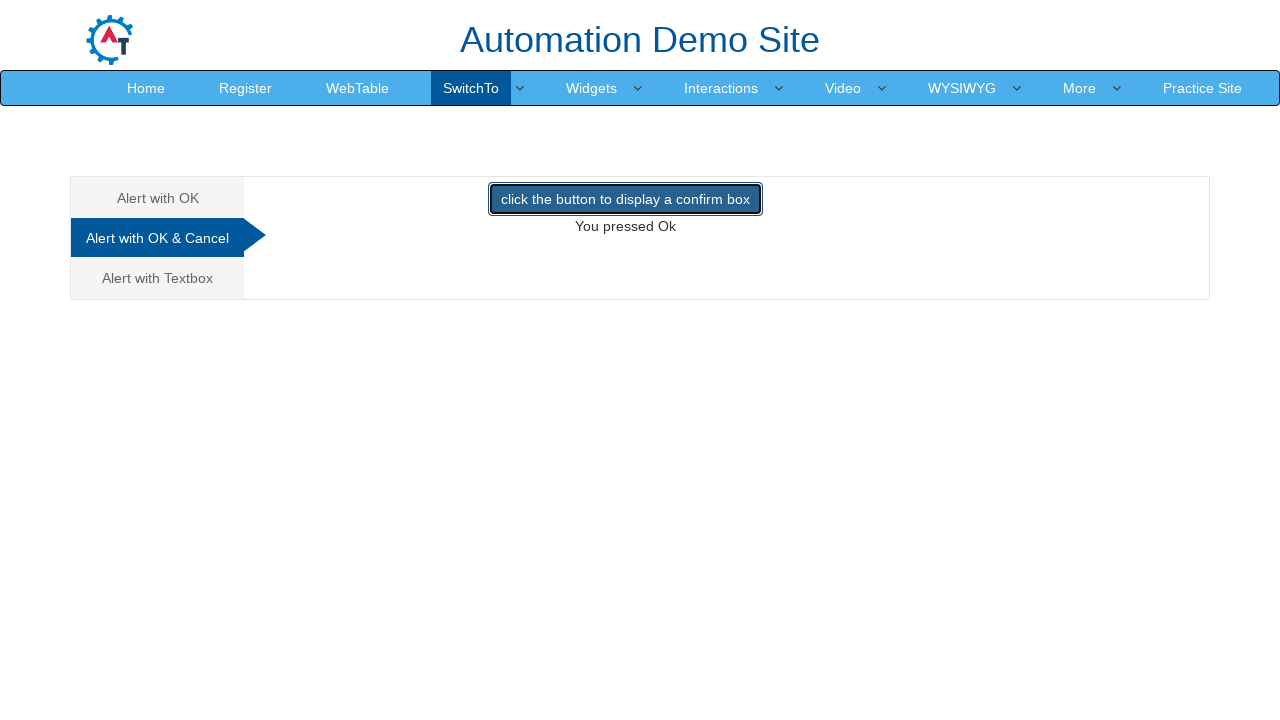

Retrieved result text after accepting the confirmation dialog
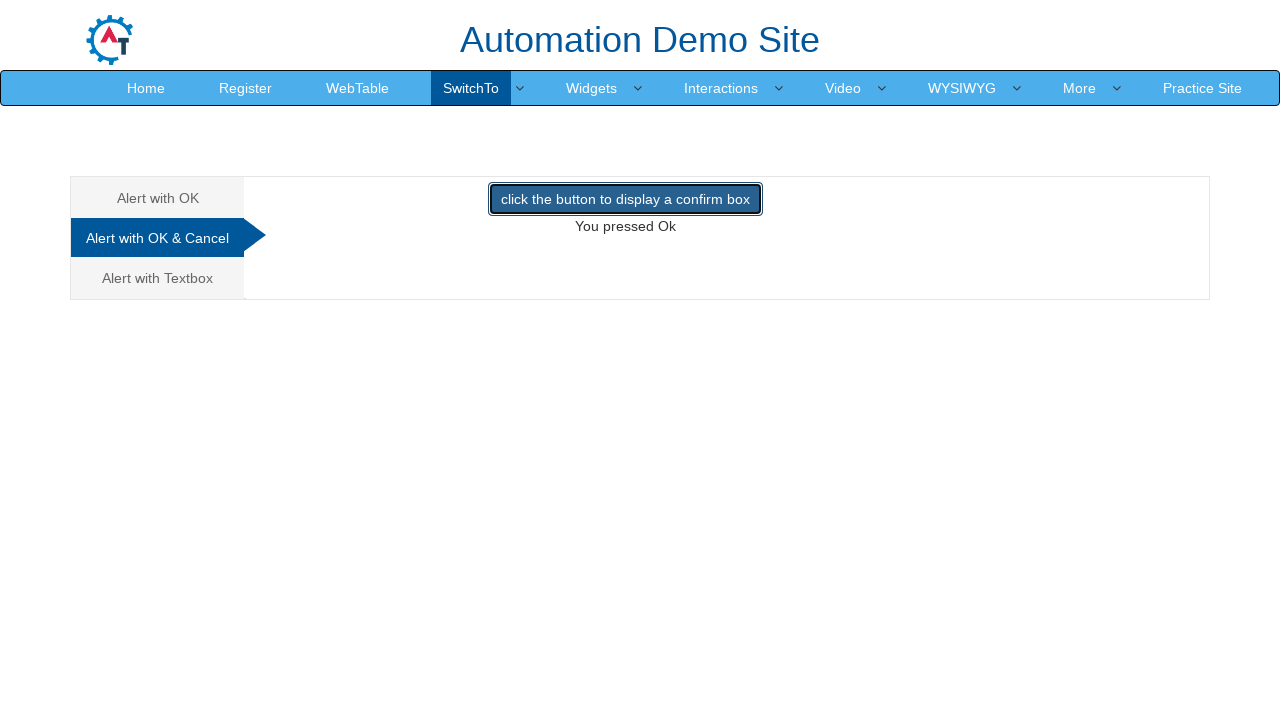

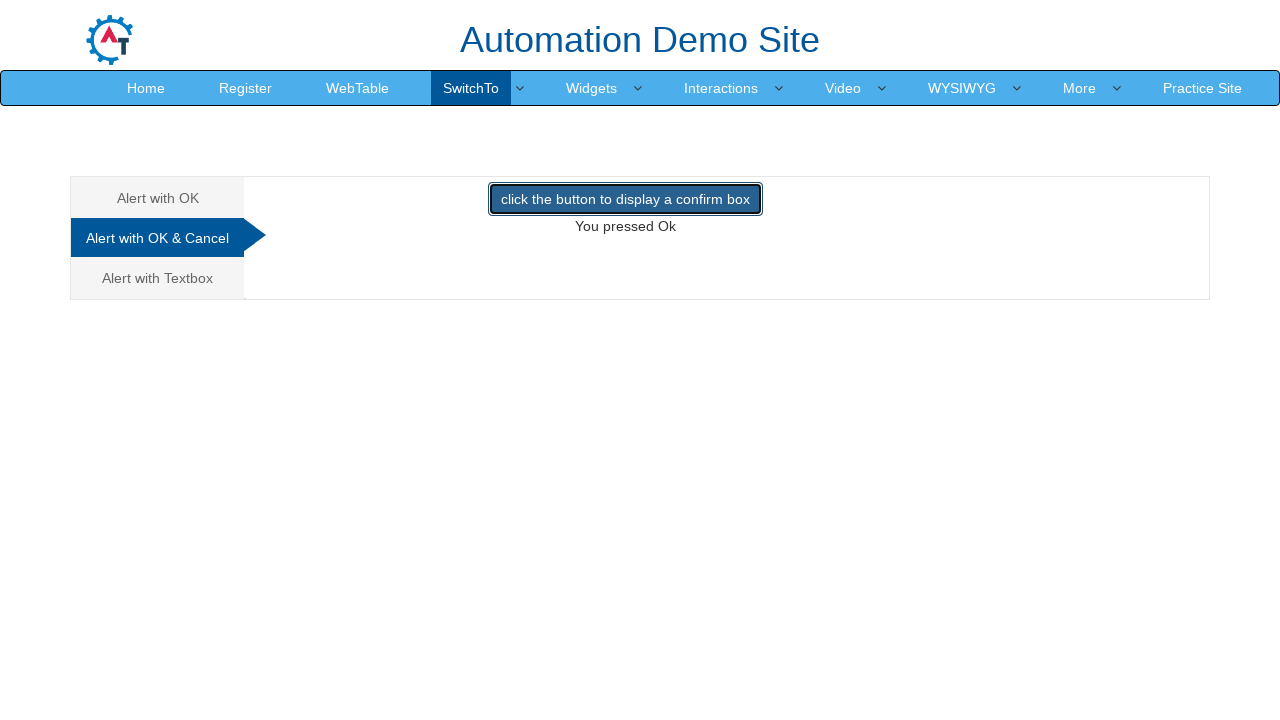